Tests the Playwright homepage by verifying the page title contains "Playwright", checking that the "Get Started" link has the correct href attribute, clicking the link, and verifying navigation to the intro page.

Starting URL: https://playwright.dev

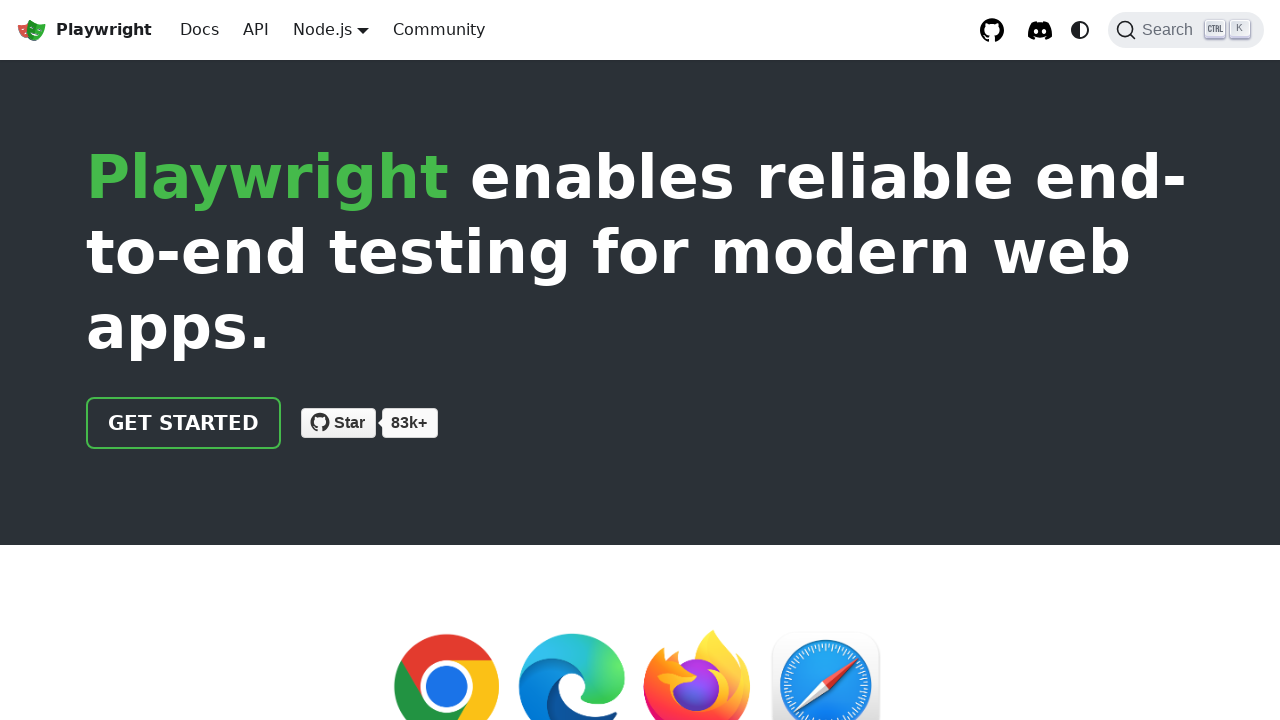

Verified page title contains 'Playwright'
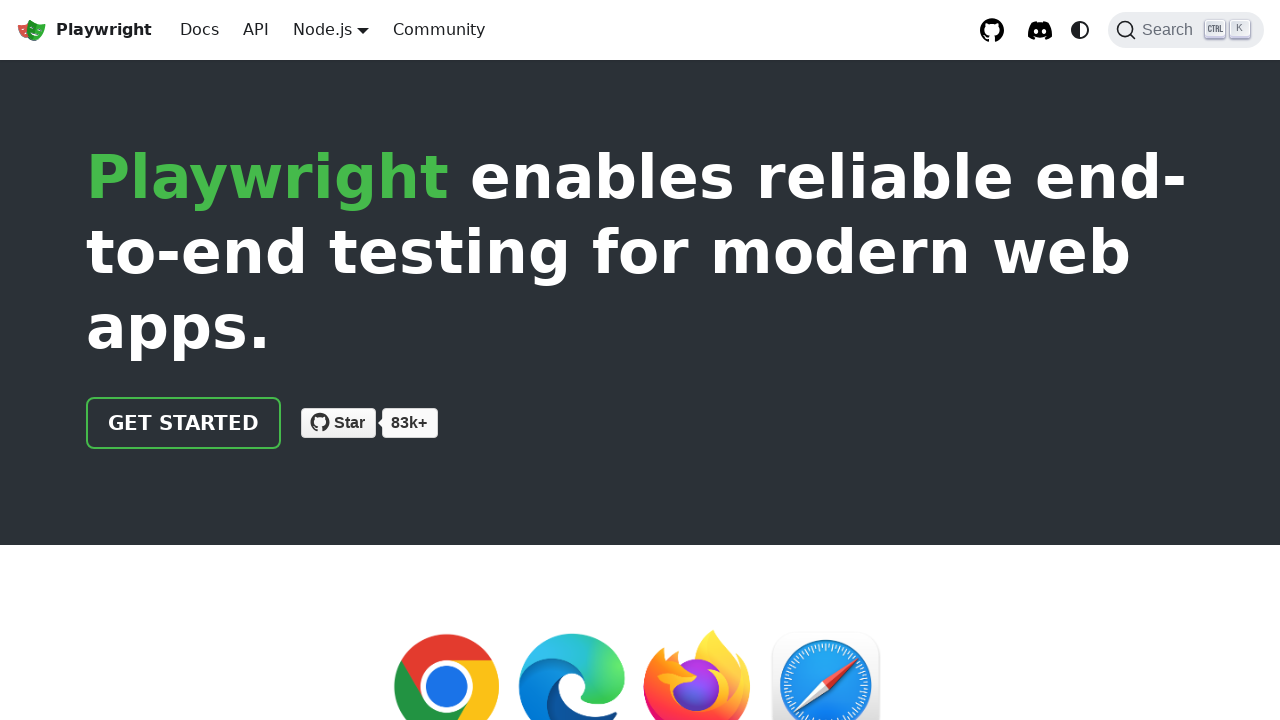

Located 'Get Started' link on the homepage
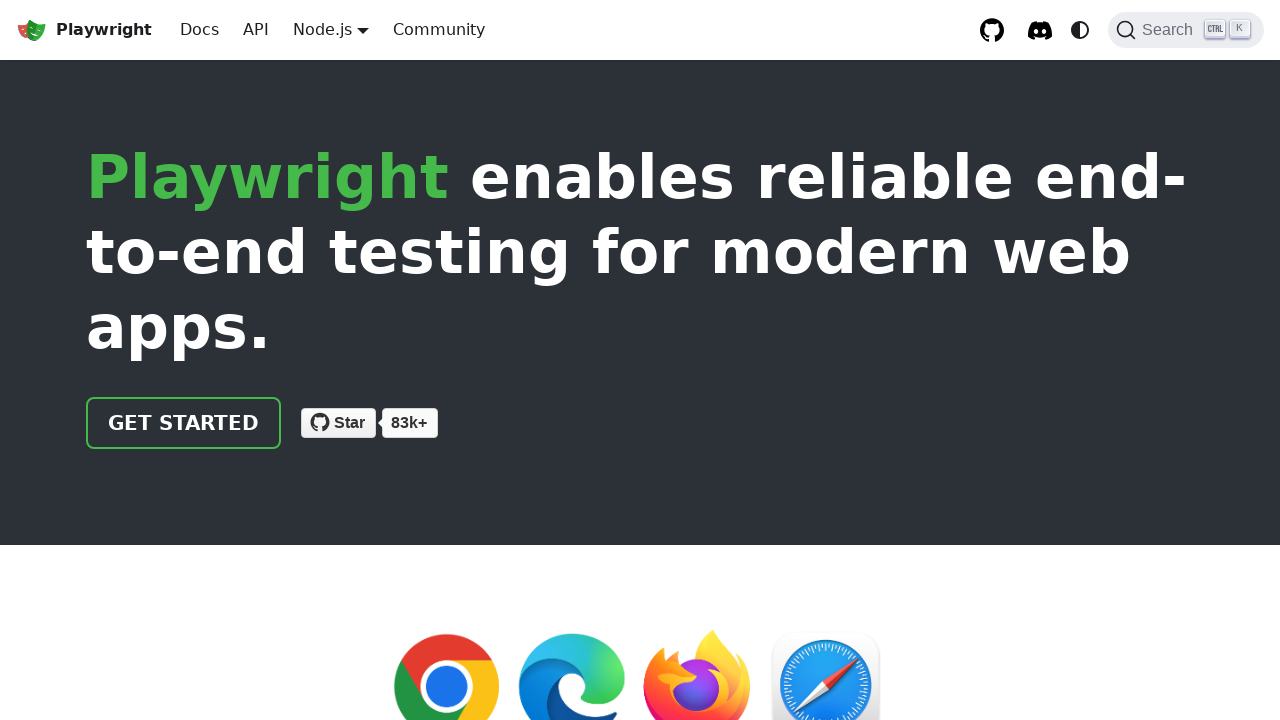

Verified 'Get Started' link href attribute is '/docs/intro'
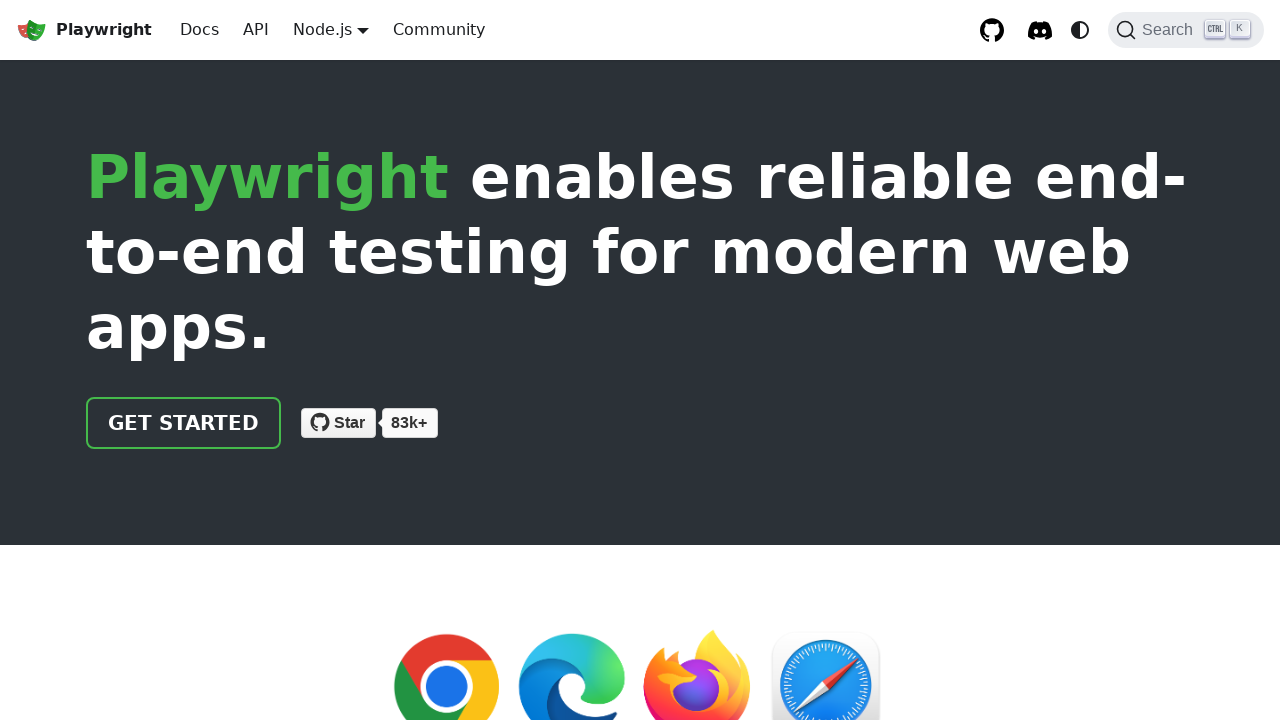

Clicked 'Get Started' link at (184, 423) on text=Get Started
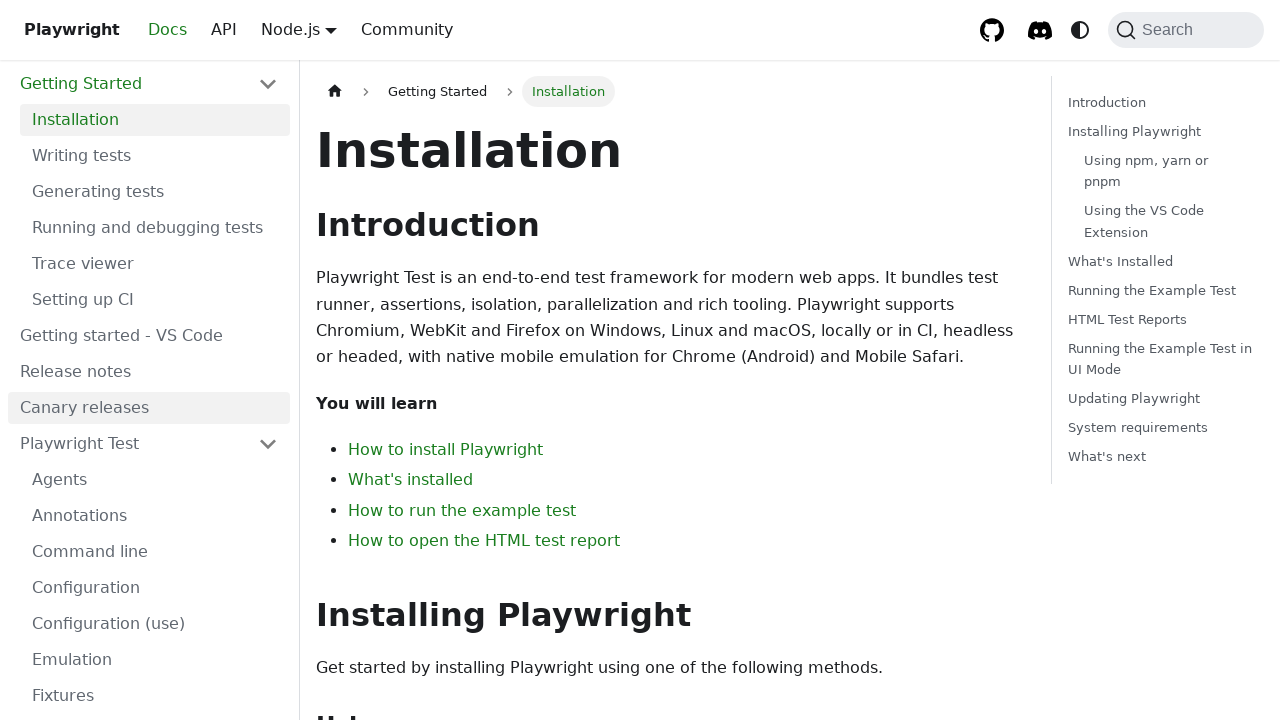

Successfully navigated to intro page
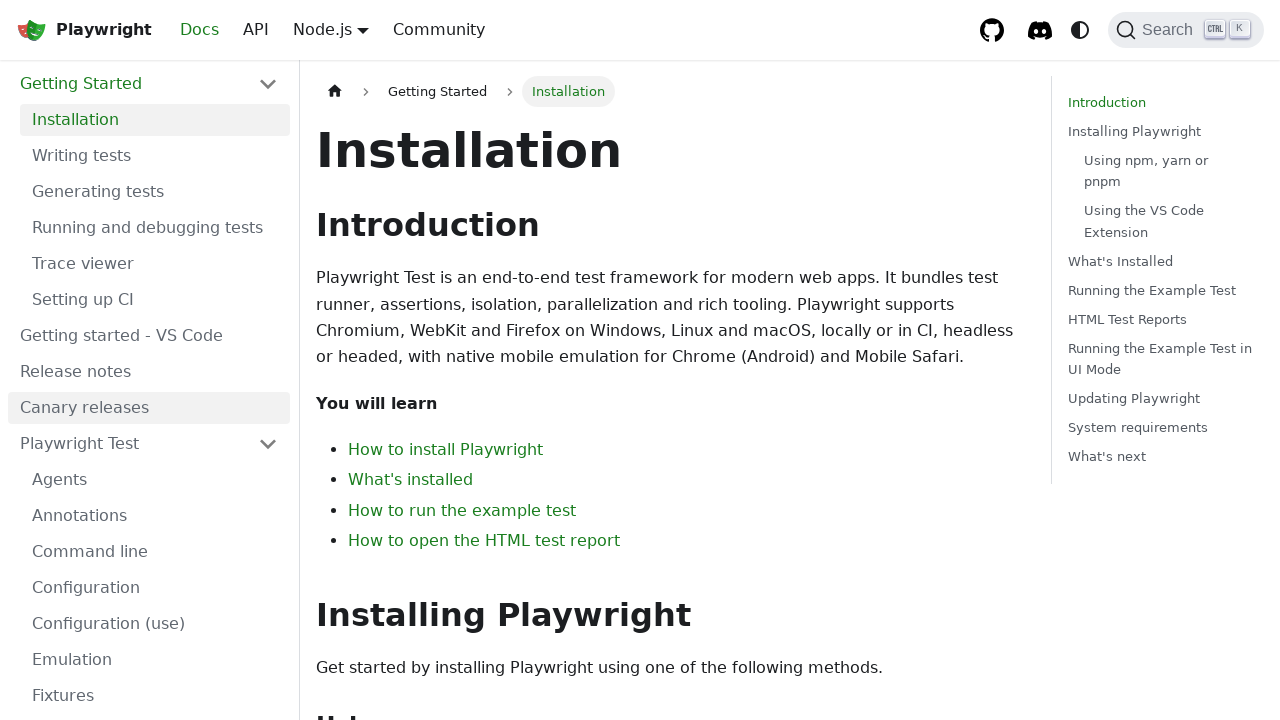

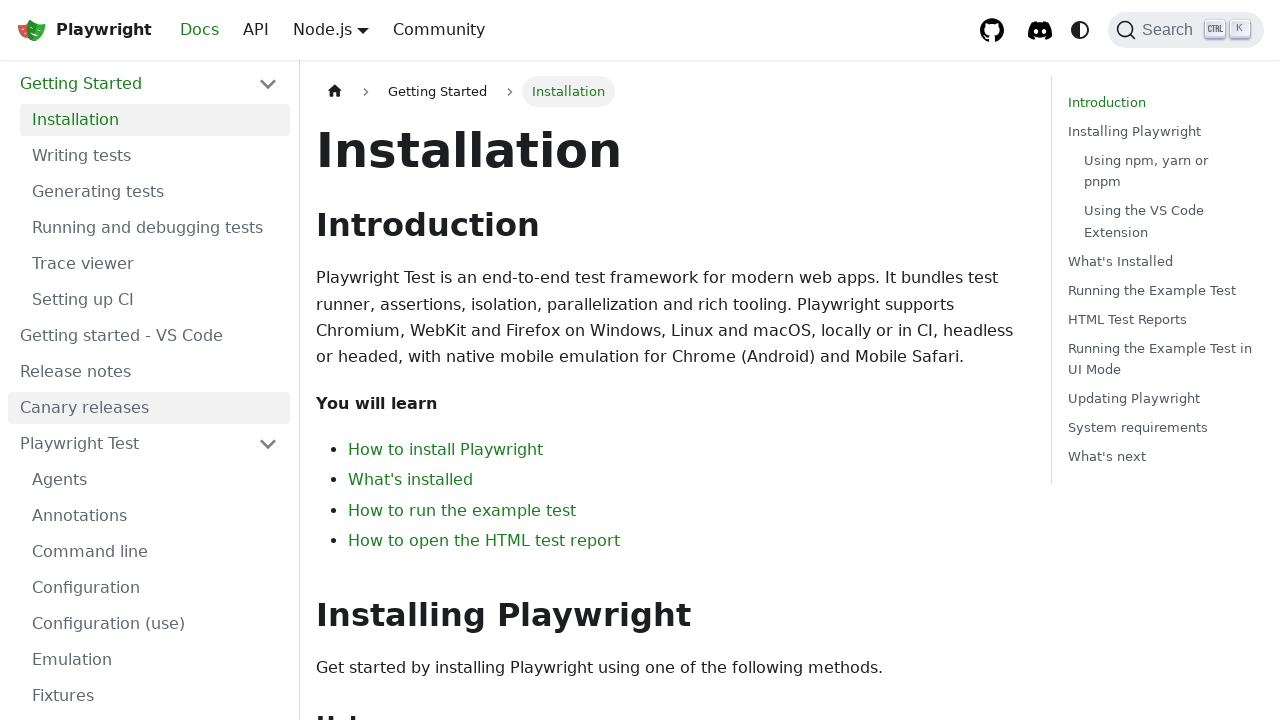